Tests checkbox functionality by navigating to the Checkboxes page, verifying initial checkbox states, and toggling both checkboxes to verify they can be checked and unchecked.

Starting URL: http://the-internet.herokuapp.com

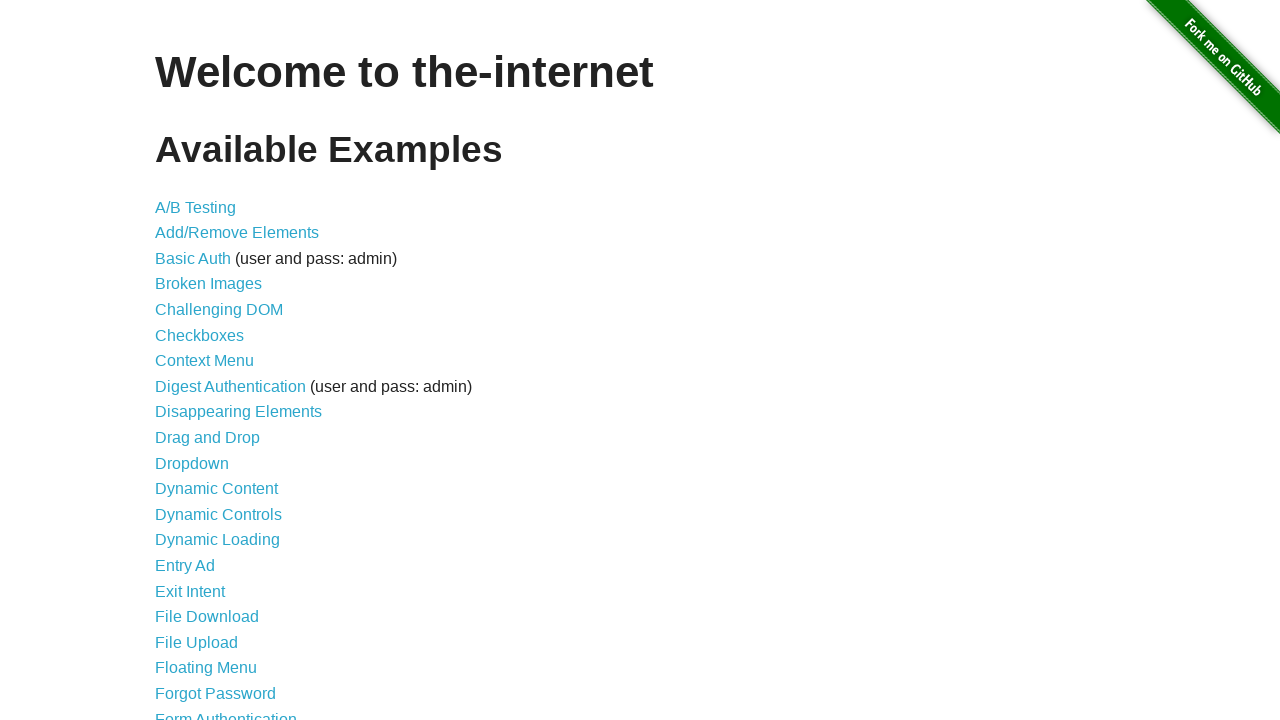

Clicked on Checkboxes link to navigate to checkboxes page at (200, 335) on text=Checkboxes
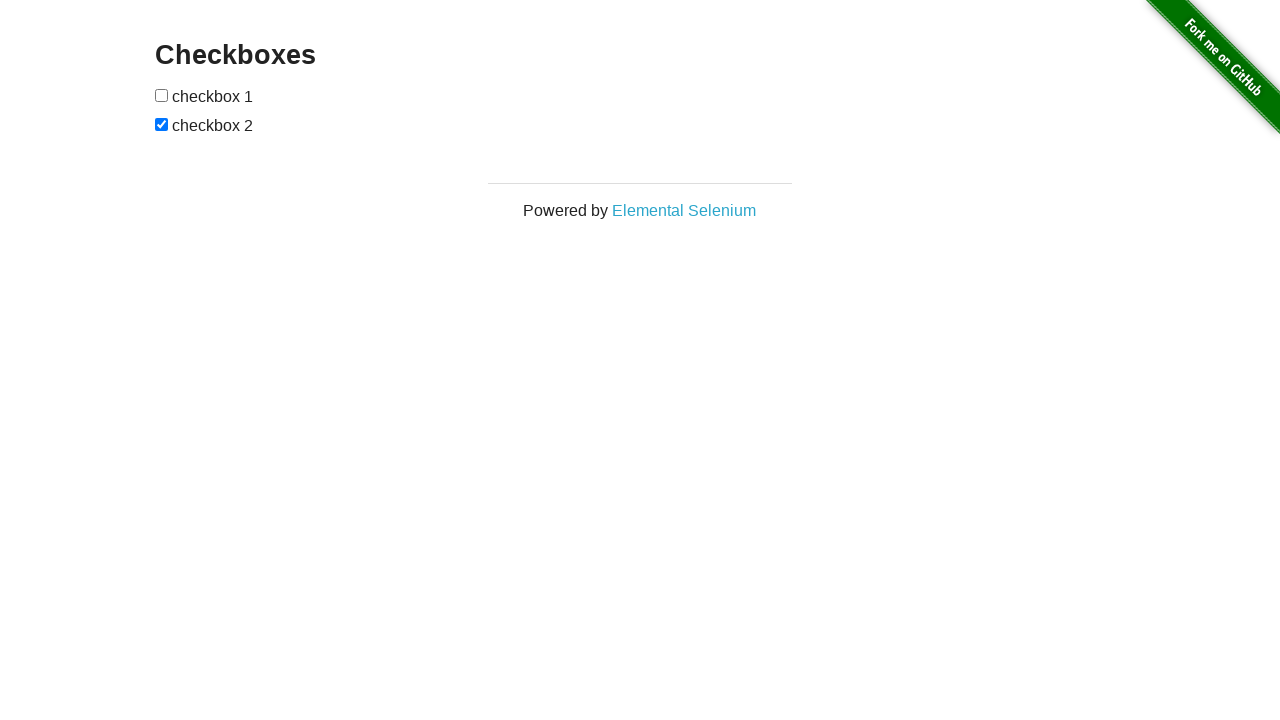

Checkboxes loaded and became visible
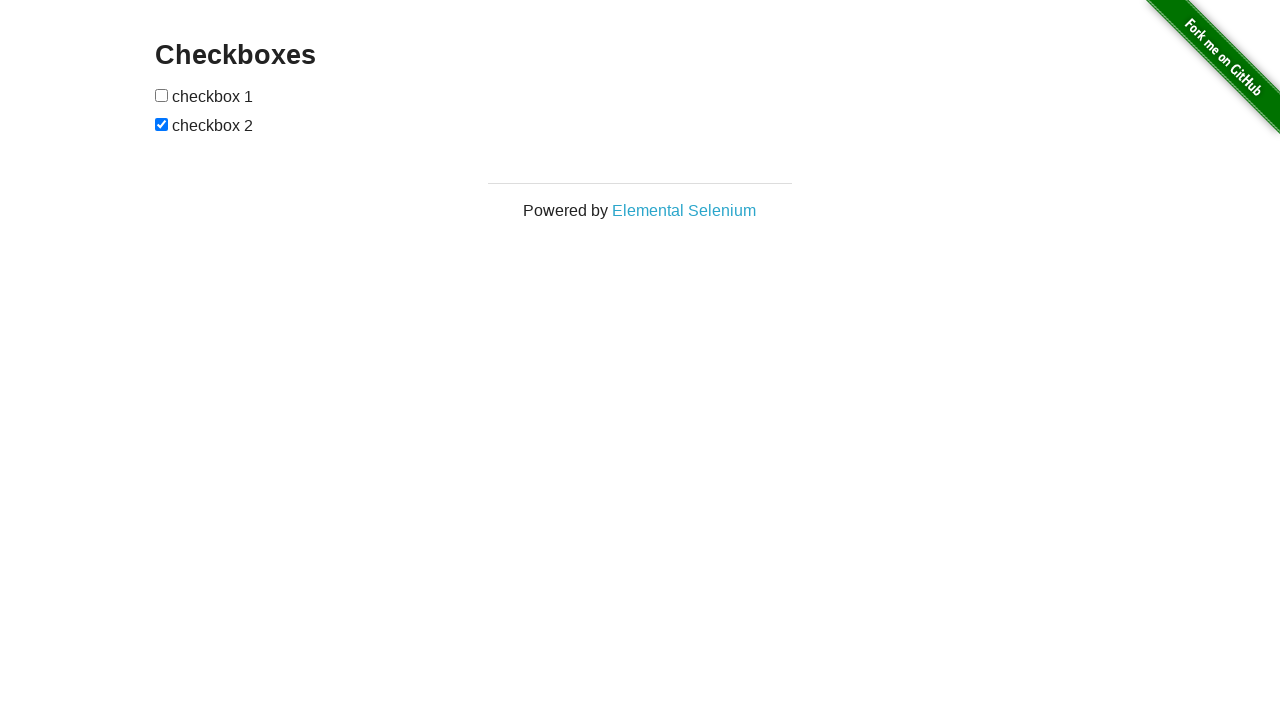

Retrieved all checkbox elements from the page
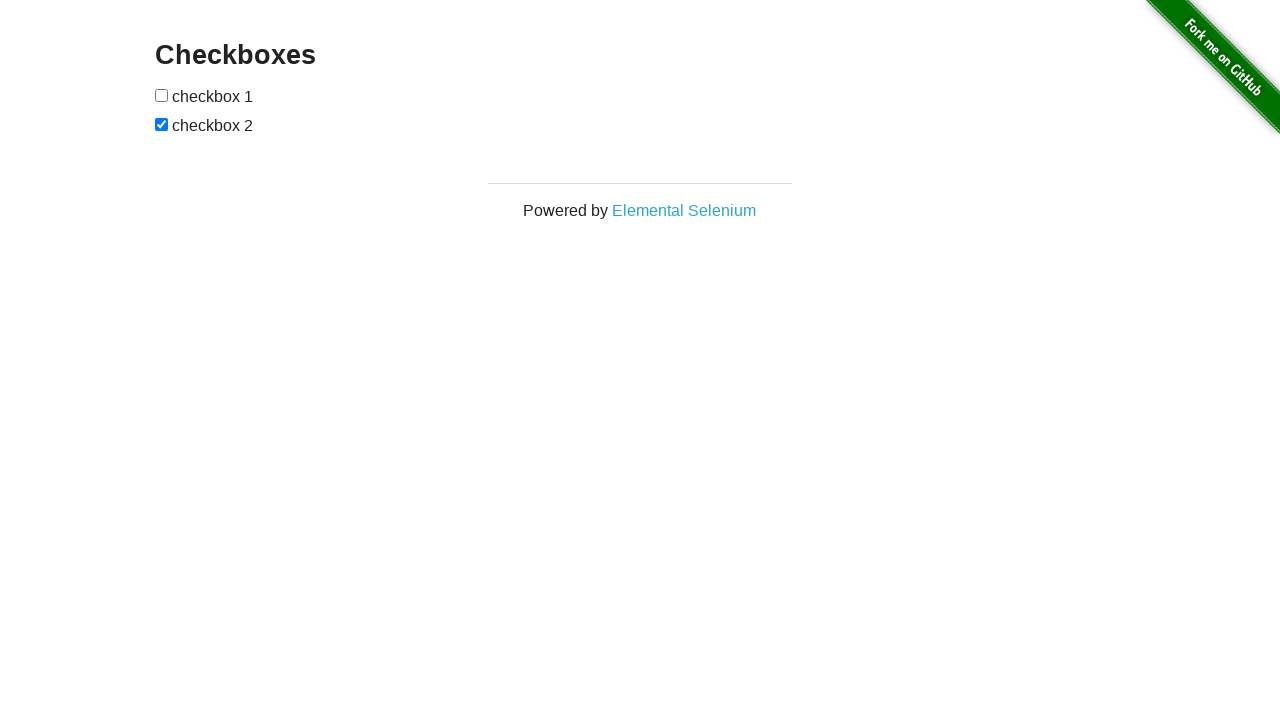

Clicked the first checkbox to toggle its state at (162, 95) on input[type='checkbox'] >> nth=0
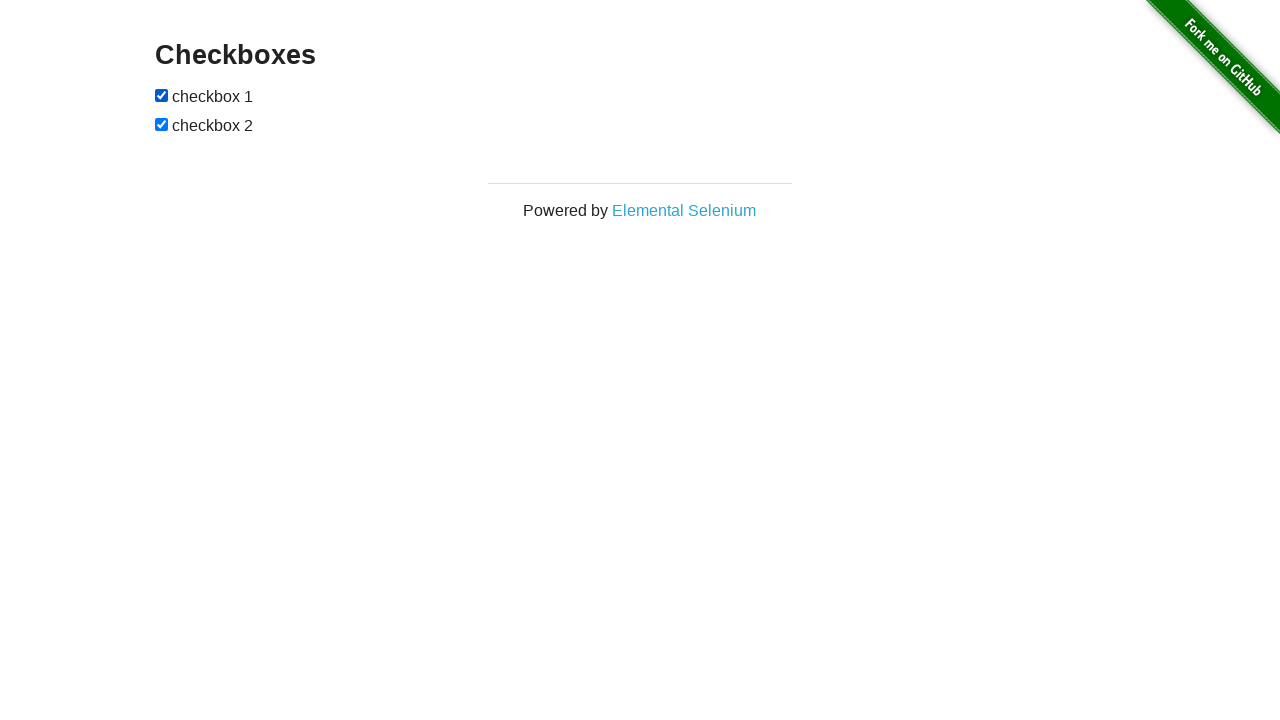

Clicked the second checkbox to toggle its state at (162, 124) on input[type='checkbox'] >> nth=1
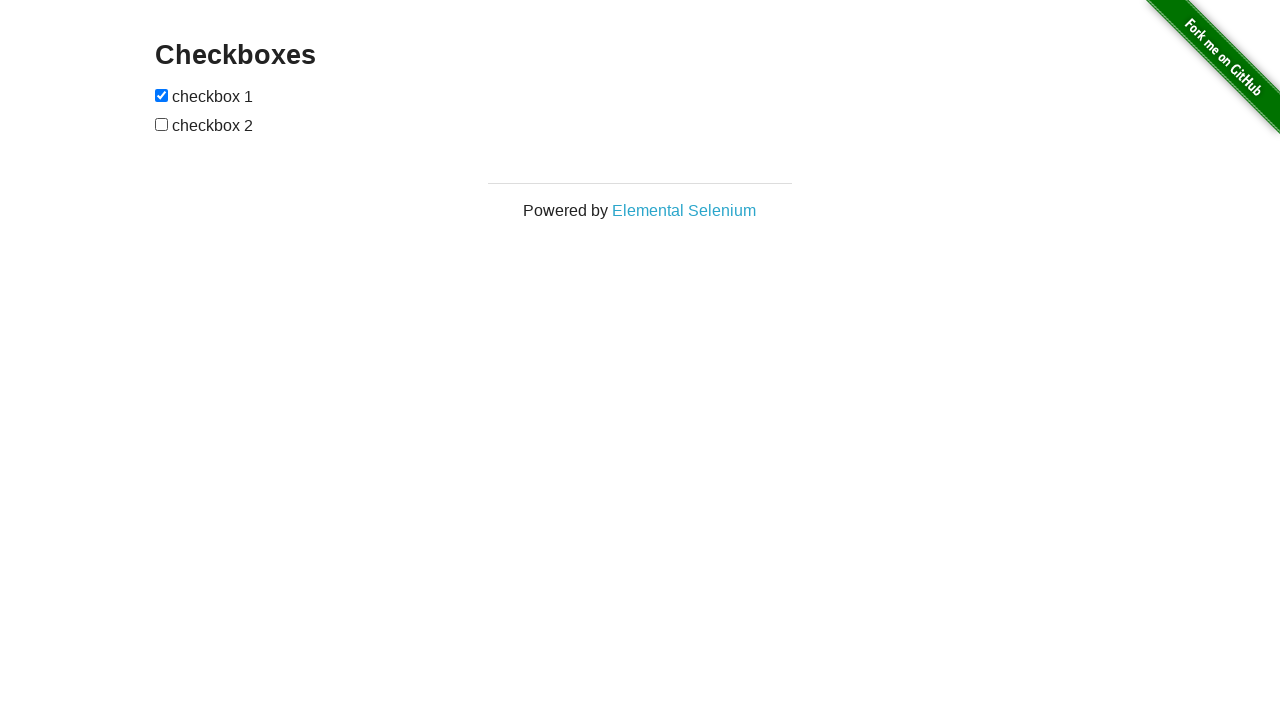

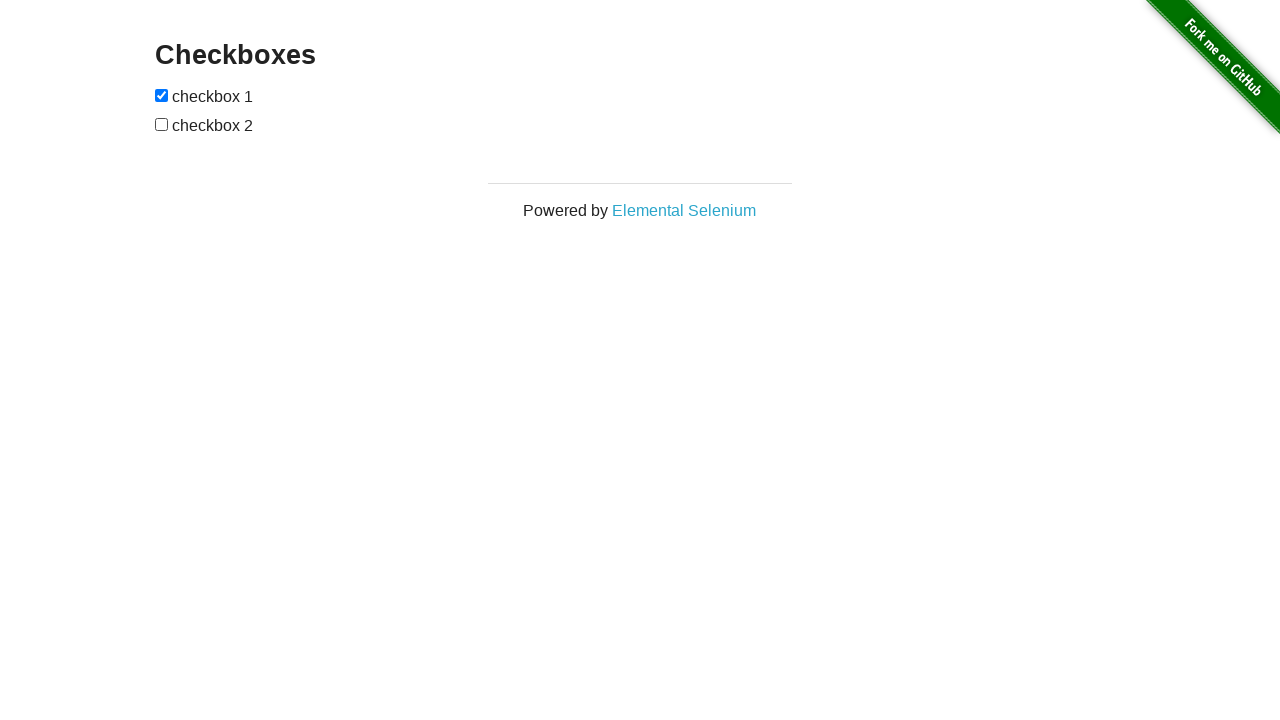